Tests slider mouse operations on jQuery UI colorpicker demo by dragging the red, green, and blue sliders to different positions using click-and-hold and drag-and-drop actions.

Starting URL: https://jqueryui.com/slider/#colorpicker

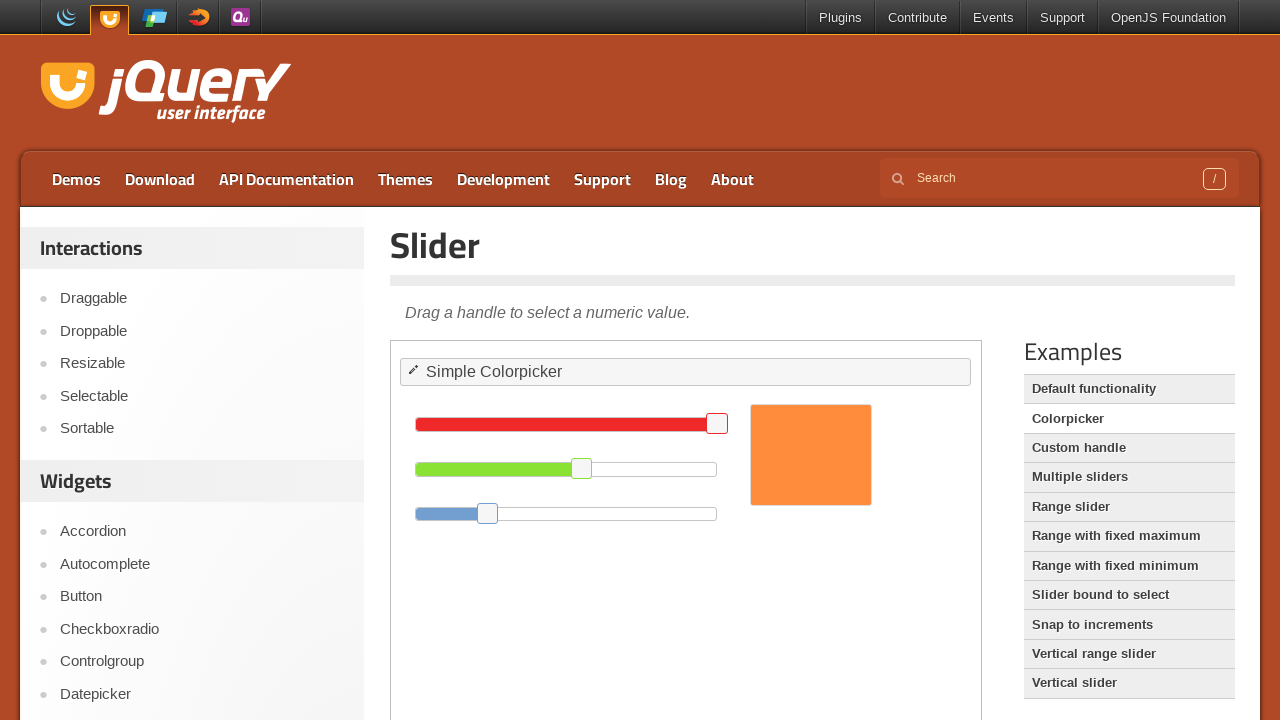

Located iframe containing slider demo
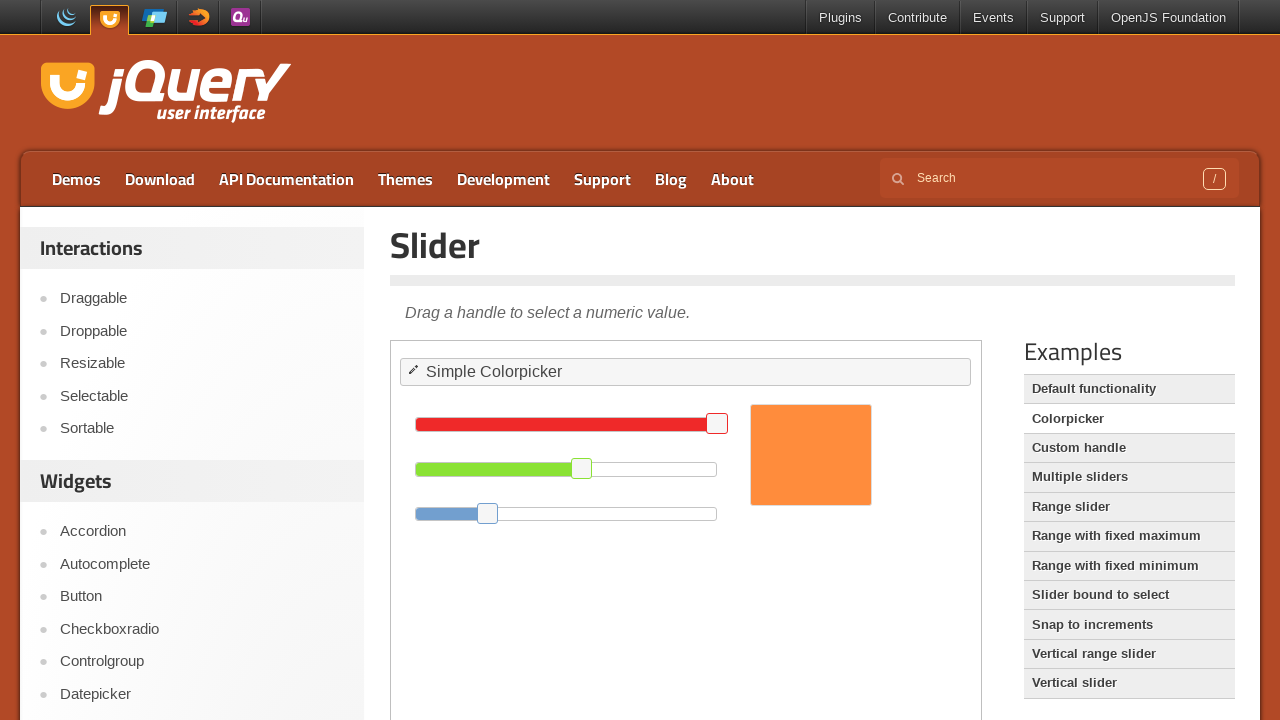

Red slider became visible and ready
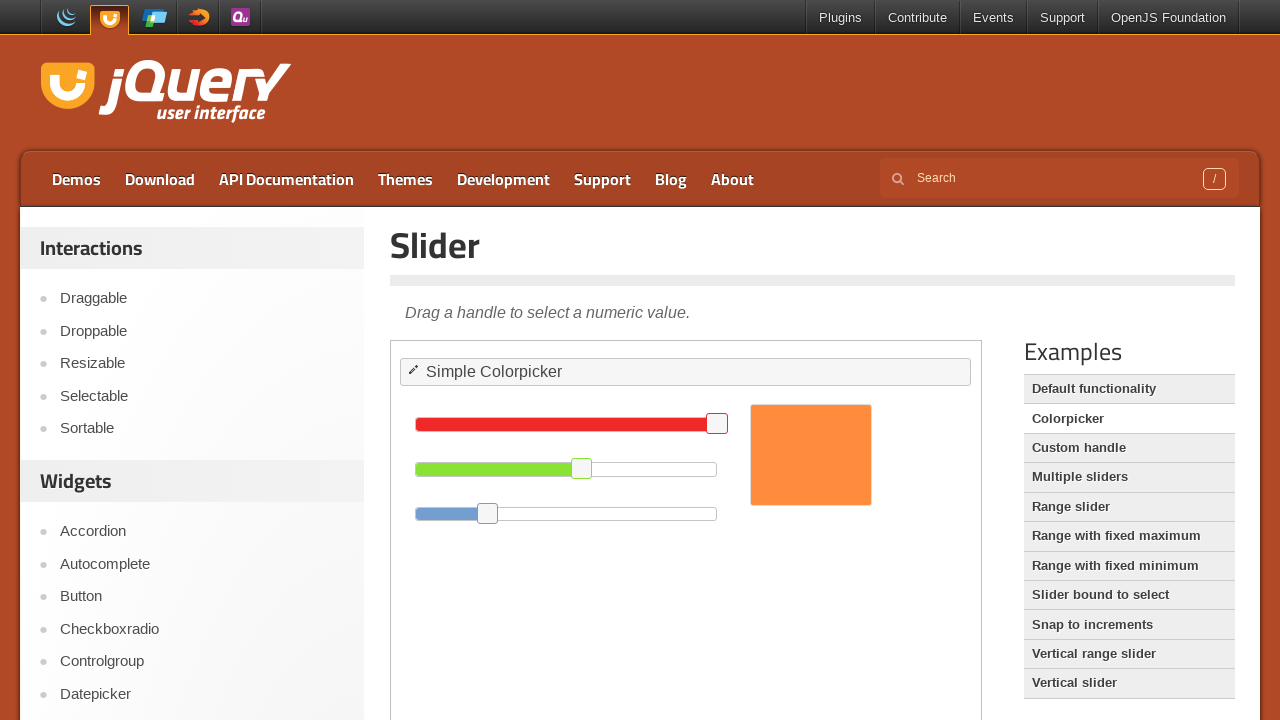

Retrieved red slider bounding box
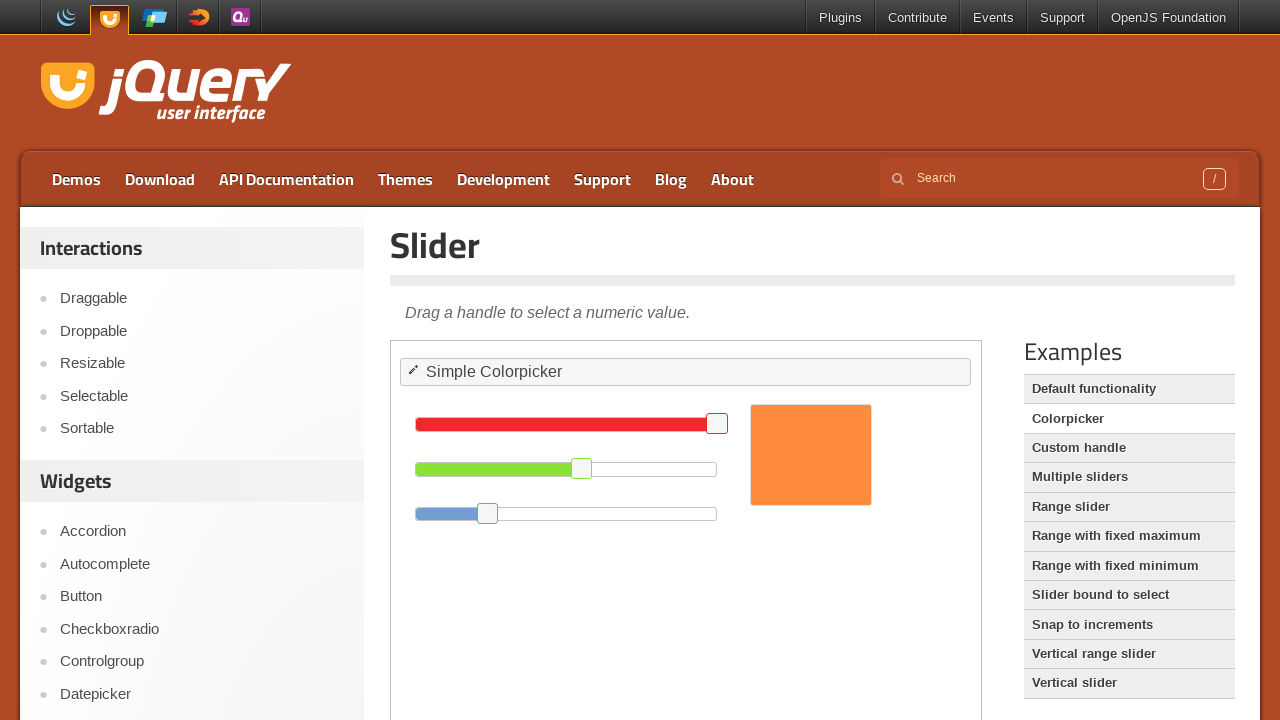

Moved mouse to center of red slider at (566, 424)
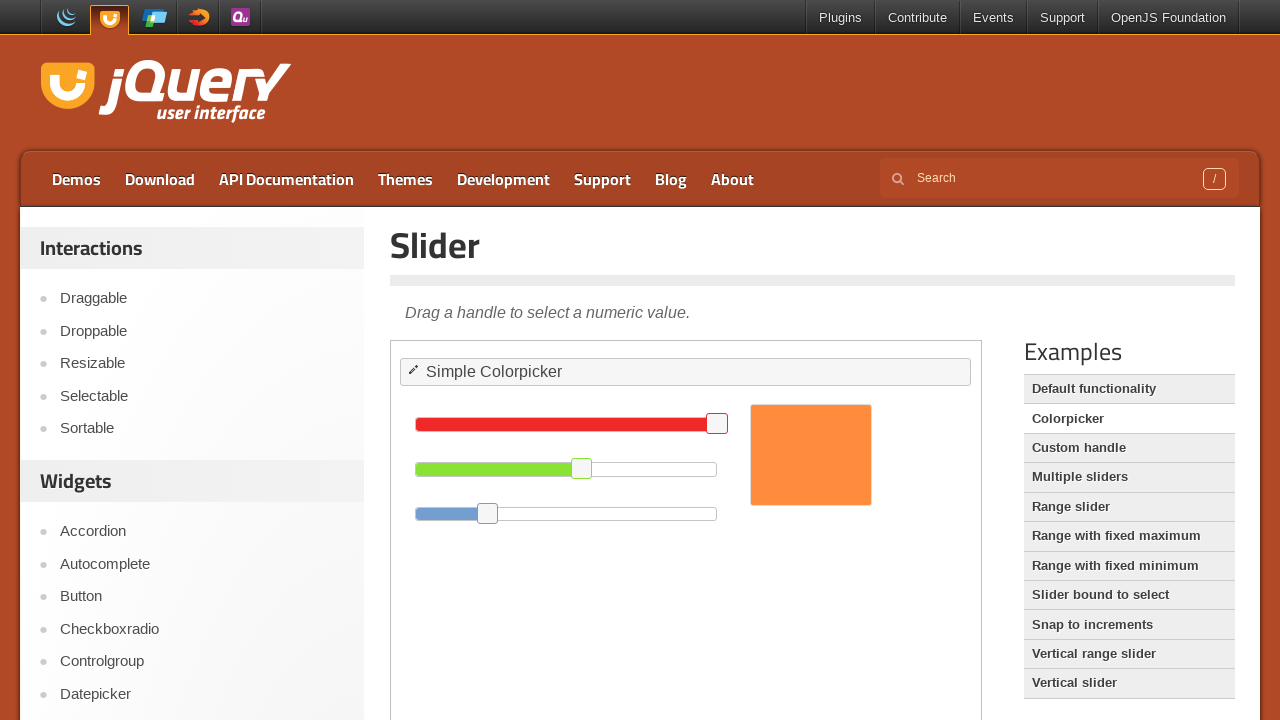

Pressed down mouse button on red slider at (566, 424)
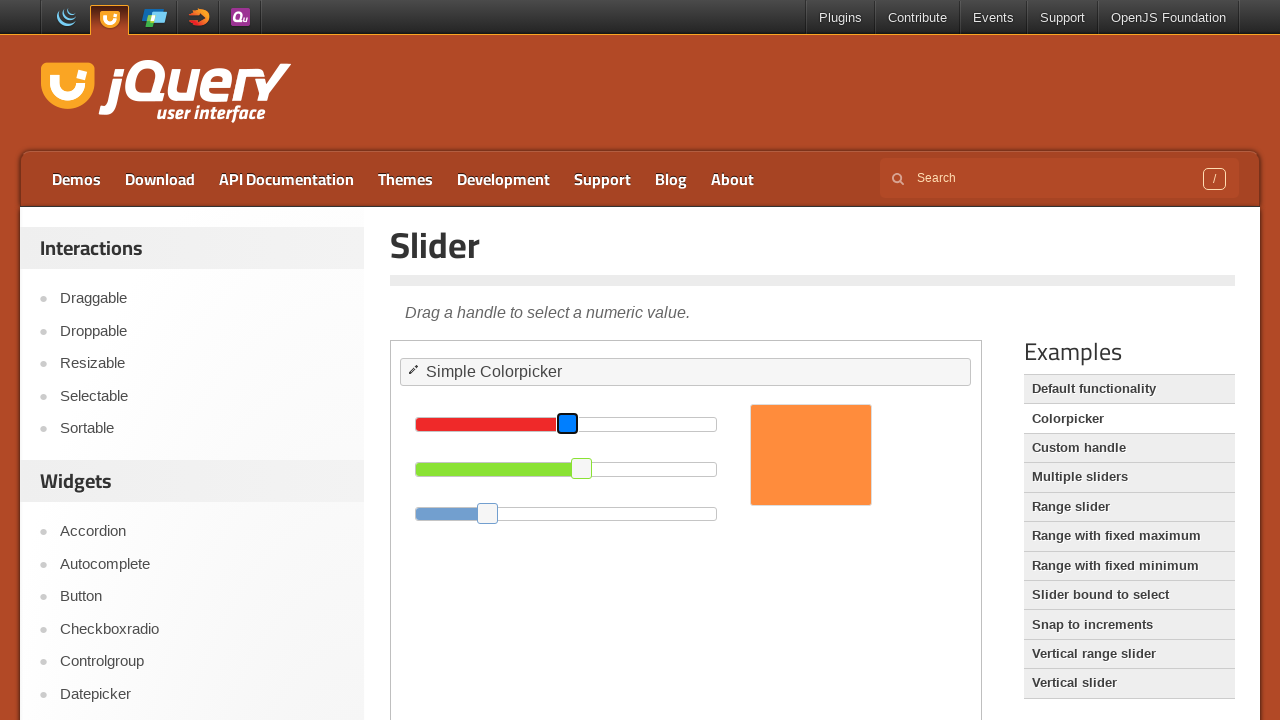

Dragged red slider 50 pixels to the left at (516, 424)
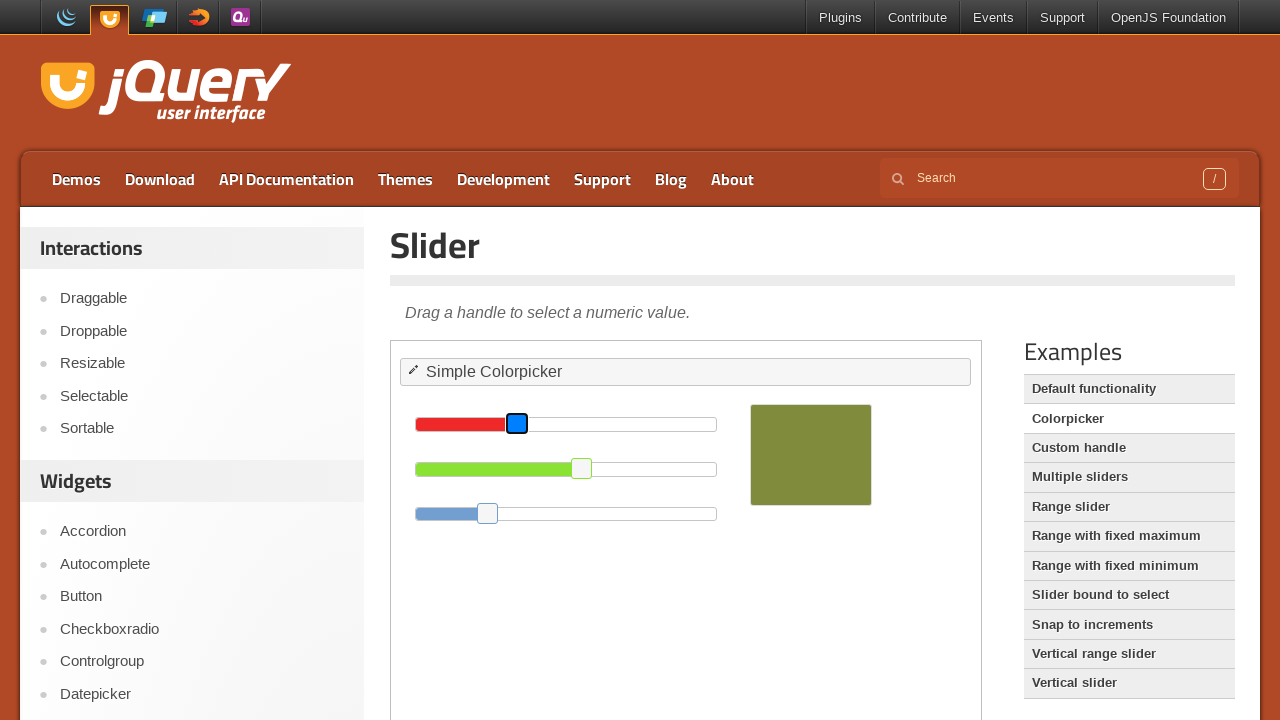

Released mouse button after dragging red slider at (516, 424)
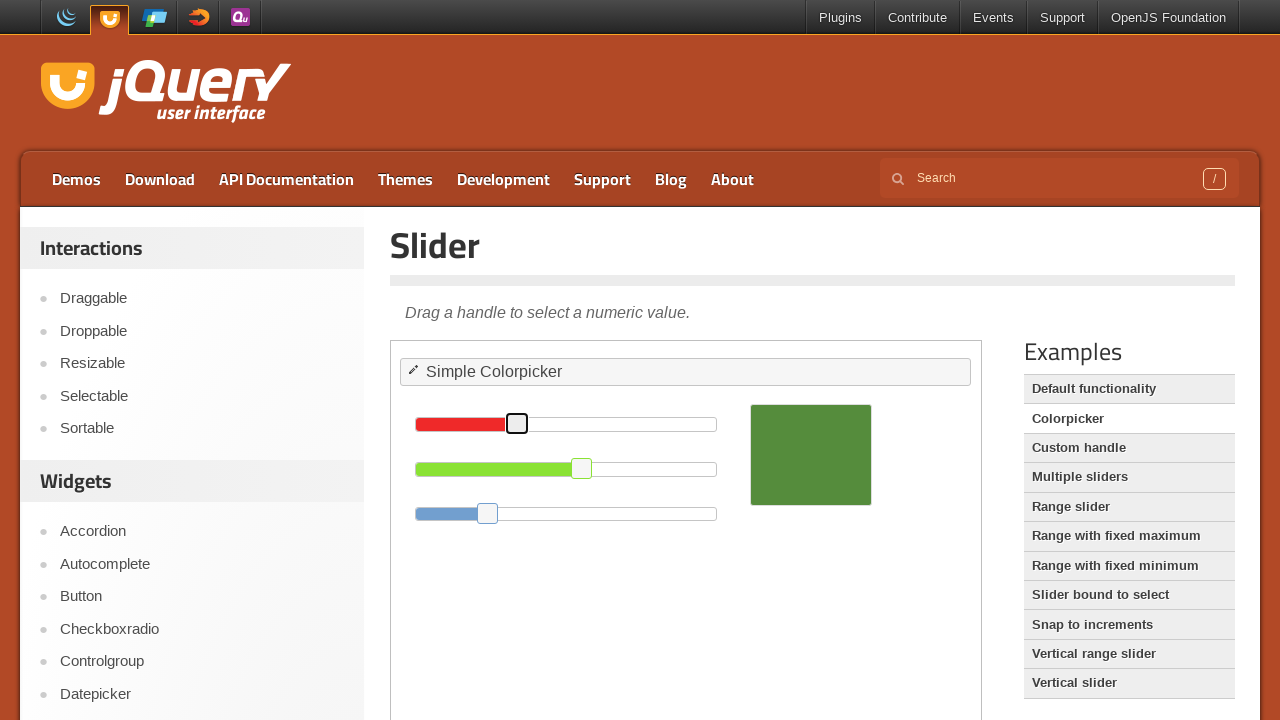

Retrieved green slider bounding box
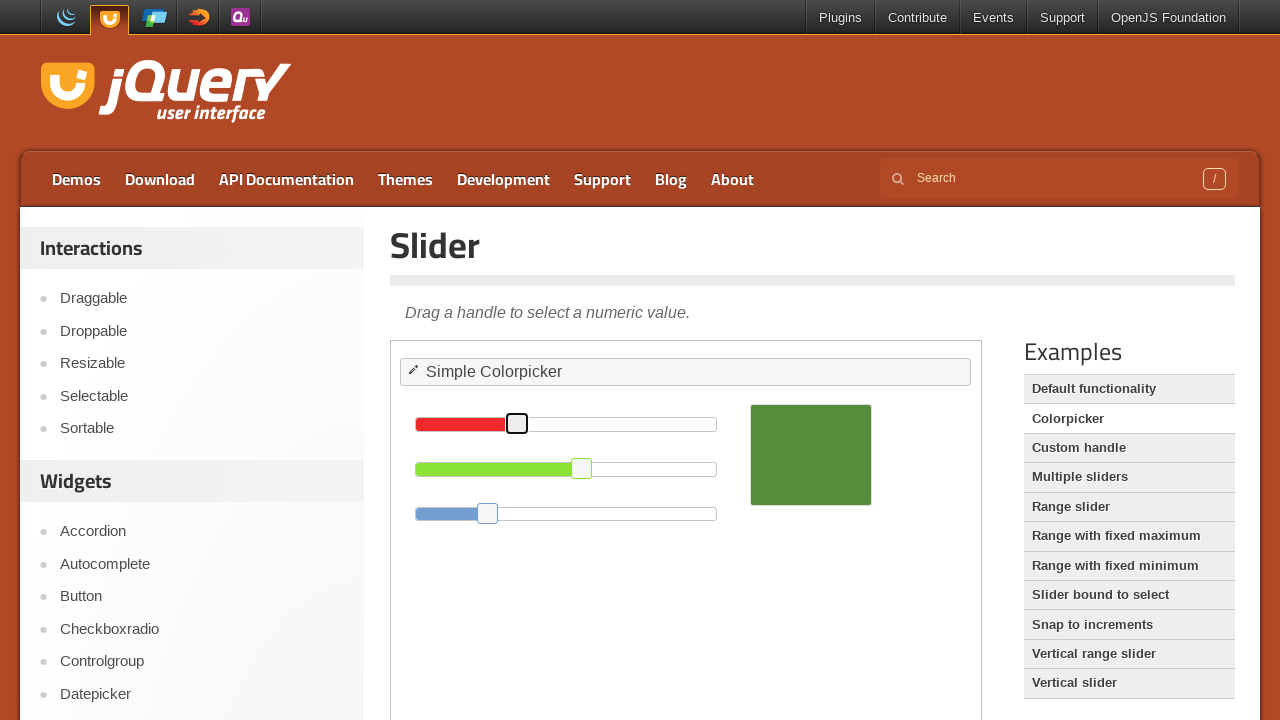

Moved mouse to center of green slider at (566, 469)
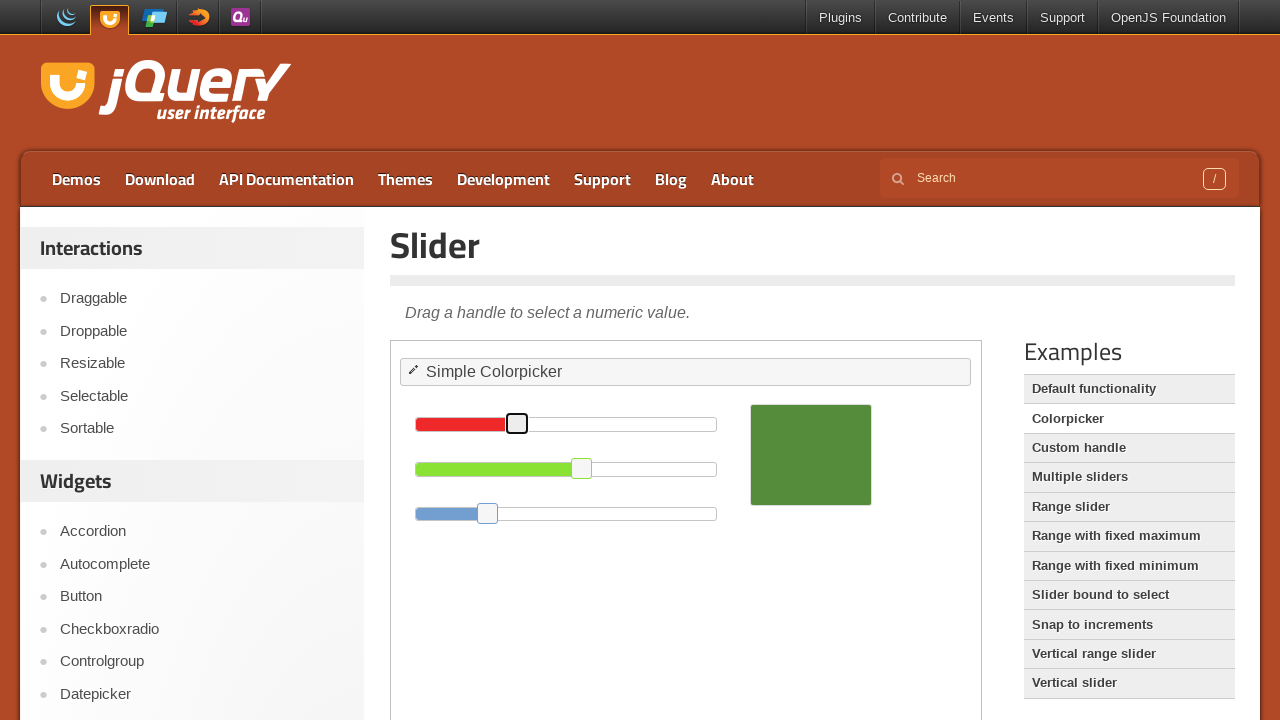

Pressed down mouse button on green slider at (566, 469)
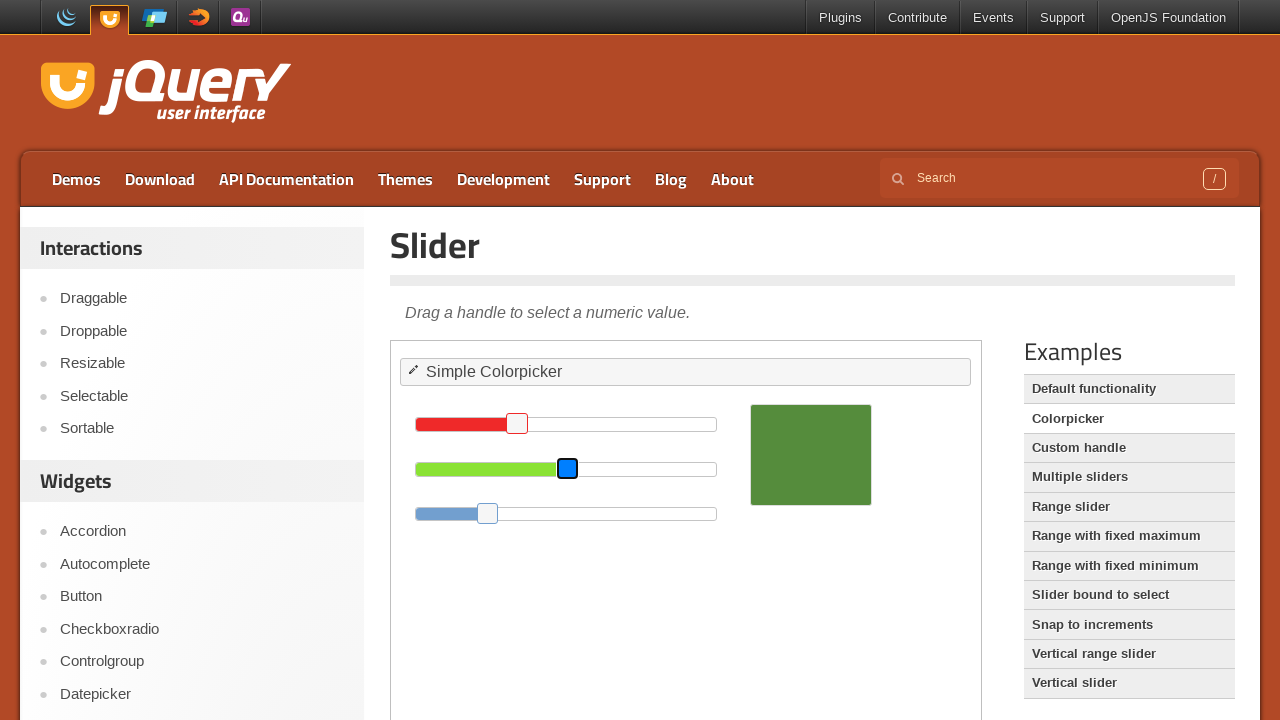

Dragged green slider 10 pixels to the right at (576, 469)
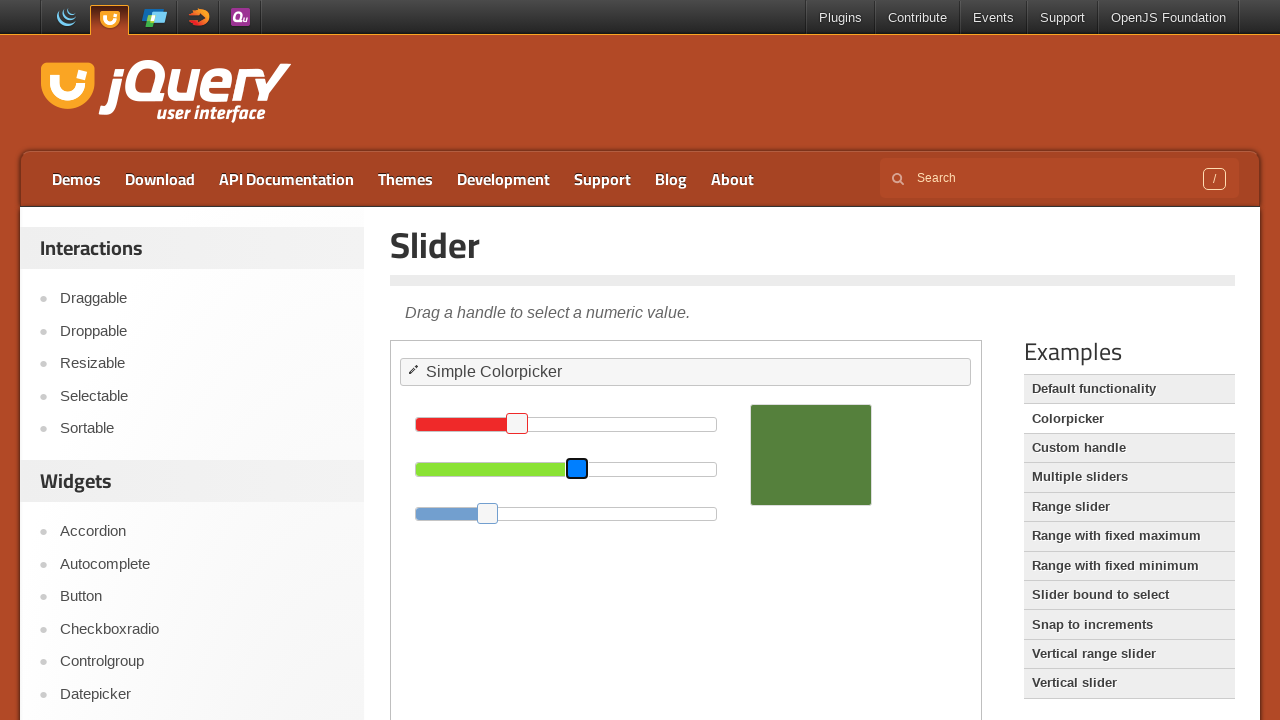

Released mouse button after dragging green slider at (576, 469)
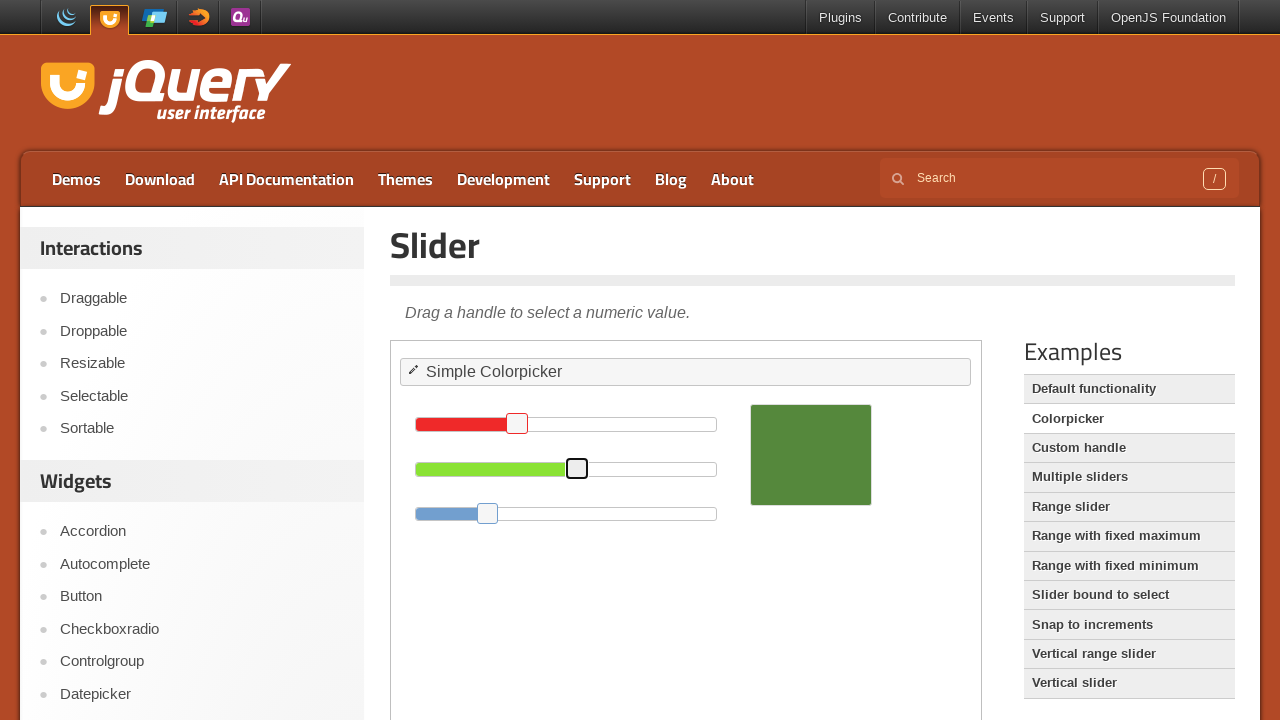

Retrieved blue slider bounding box
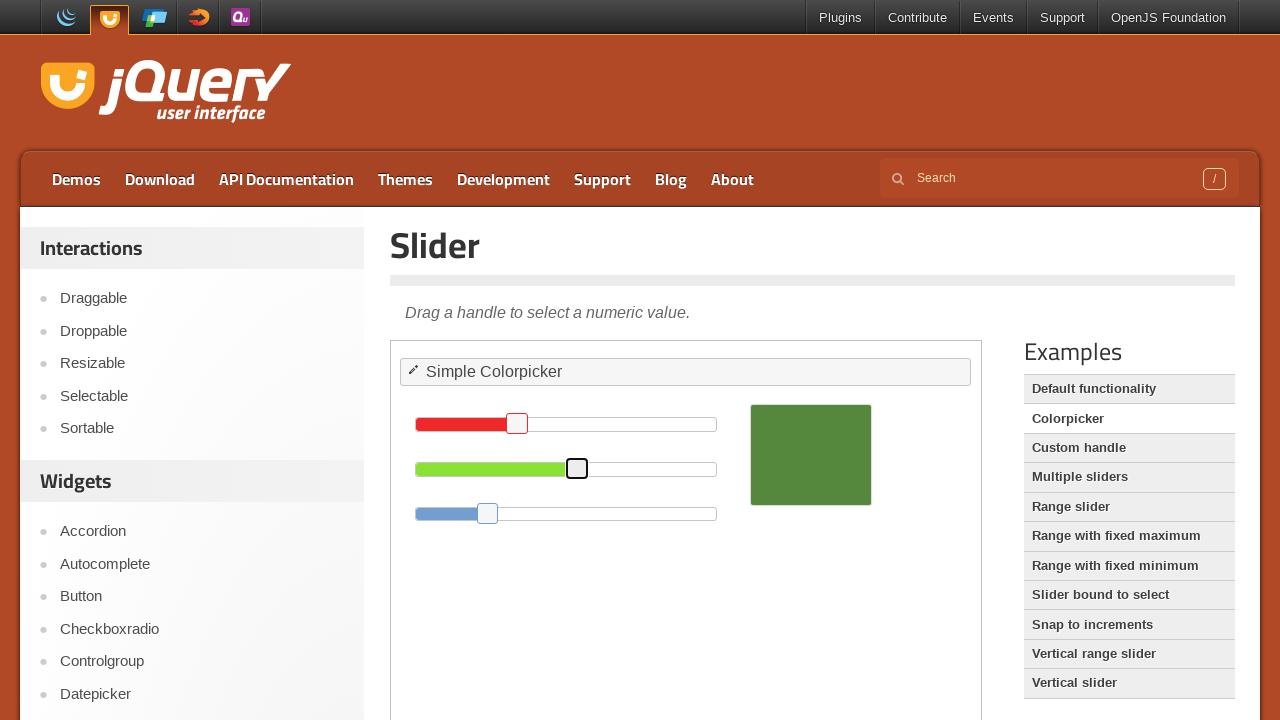

Moved mouse to center of blue slider at (566, 514)
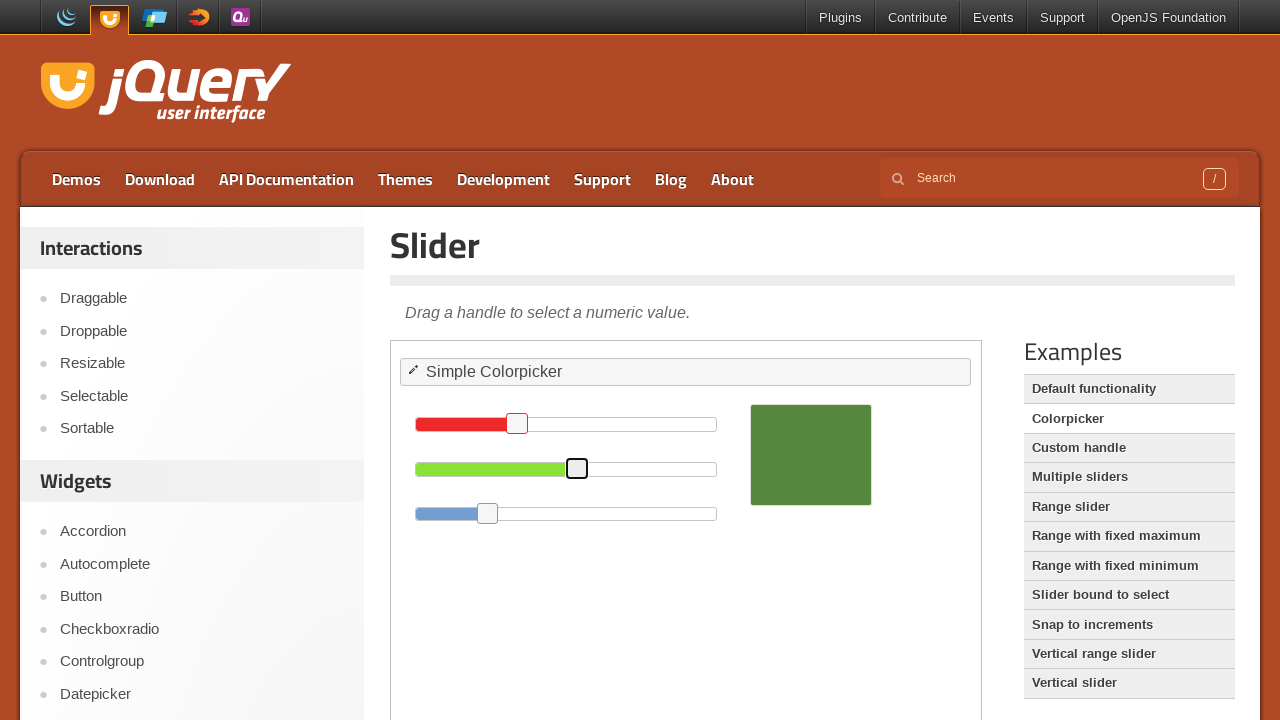

Pressed down mouse button on blue slider at (566, 514)
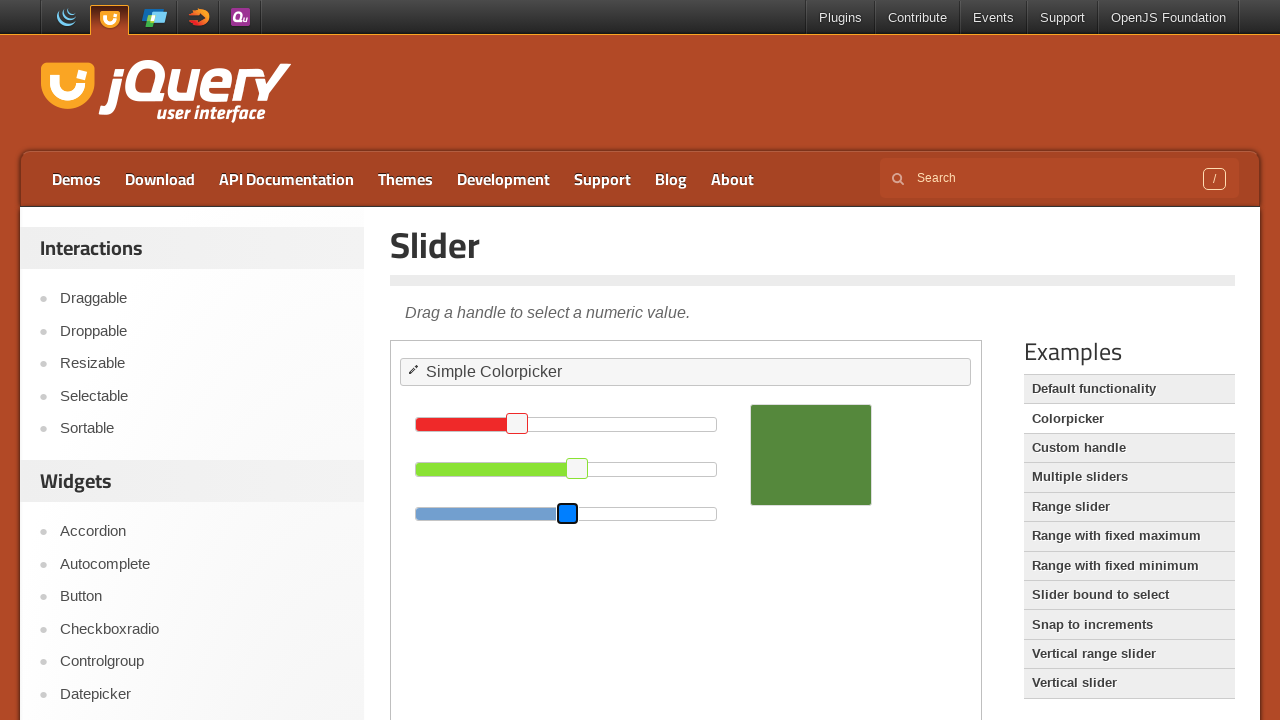

Dragged blue slider 100 pixels to the right at (666, 514)
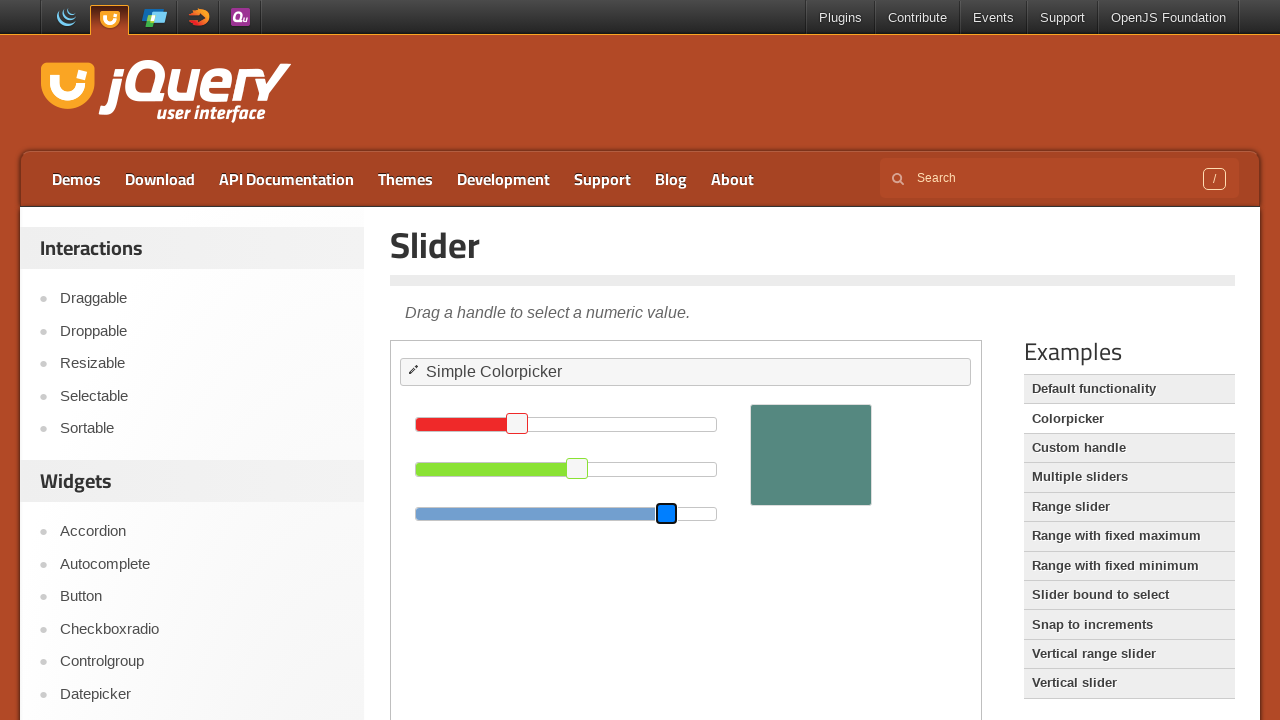

Released mouse button after dragging blue slider at (666, 514)
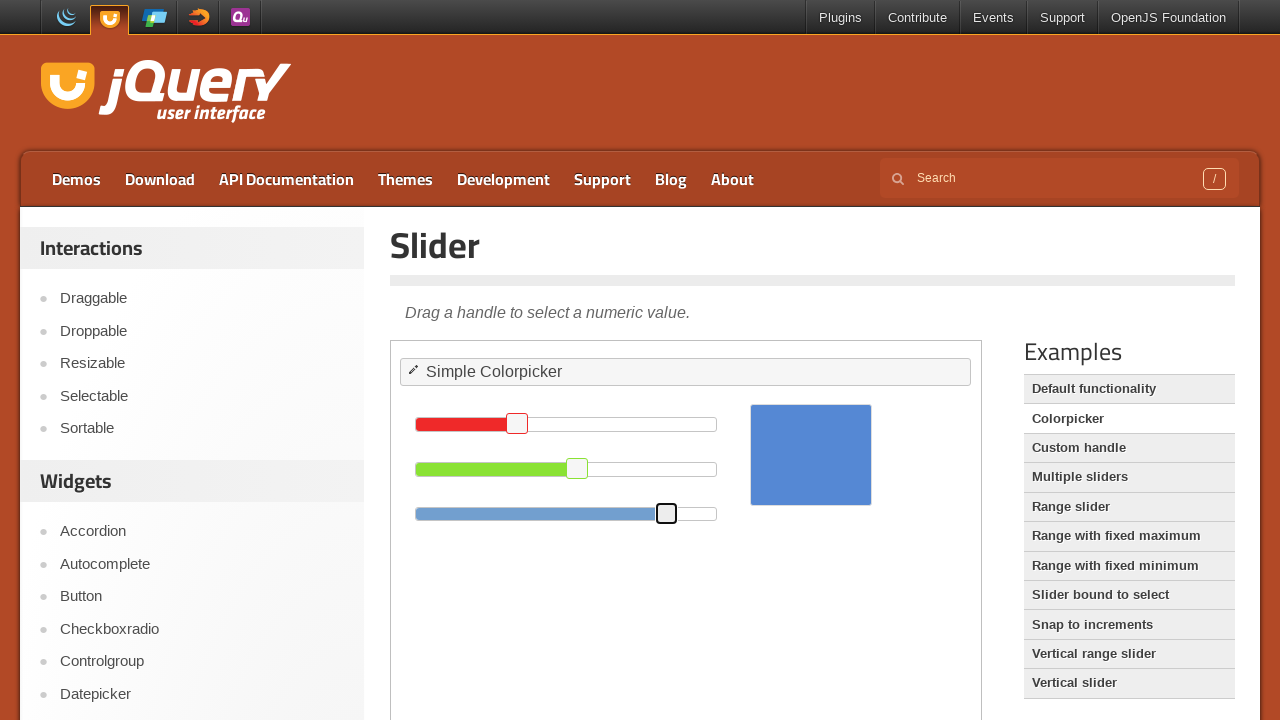

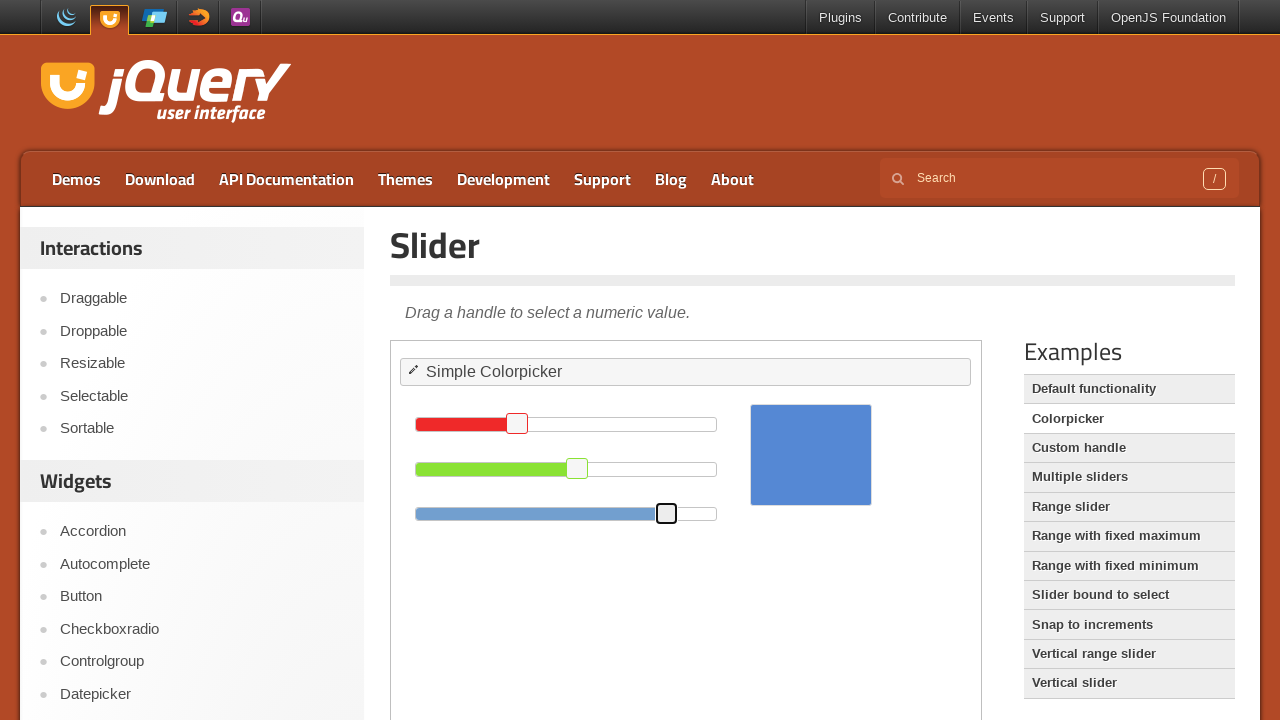